Tests checkbox functionality by clicking a checkbox multiple times and verifying the number of checkboxes on the page

Starting URL: https://rahulshettyacademy.com/AutomationPractice/

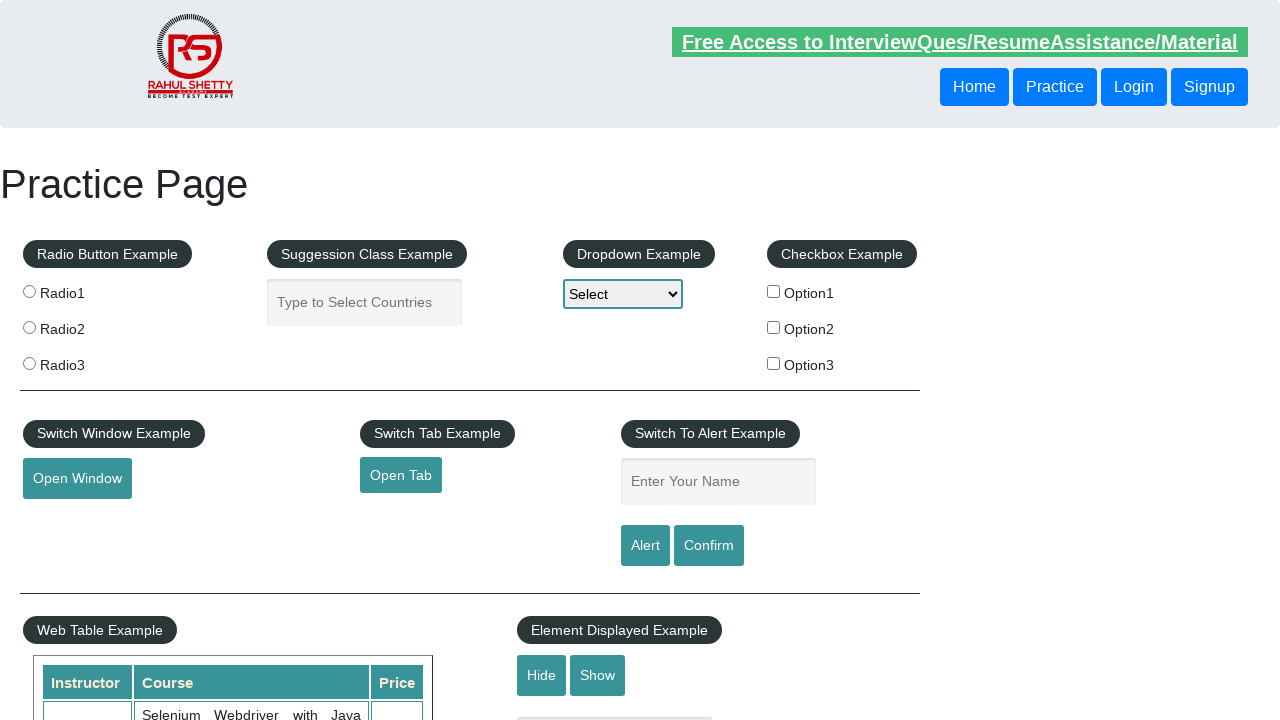

Clicked checkbox #checkBoxOption1 (iteration 1) at (774, 291) on #checkBoxOption1
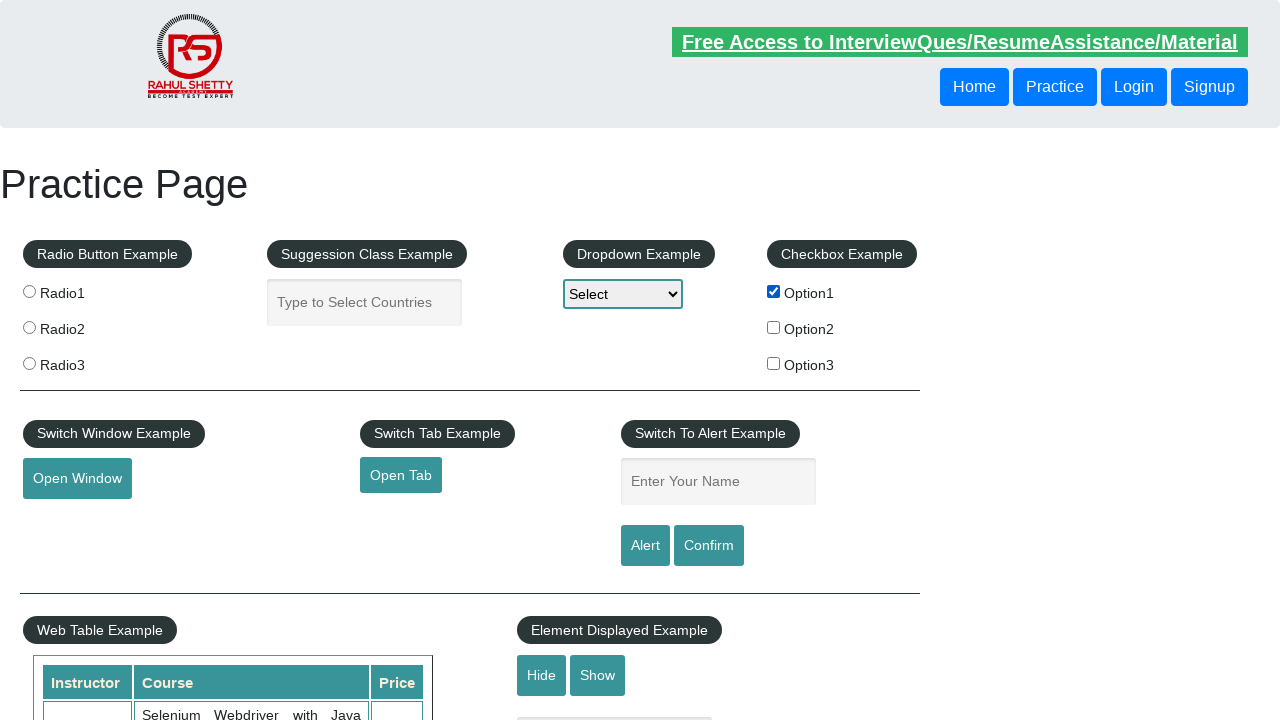

Checked checkbox state: True
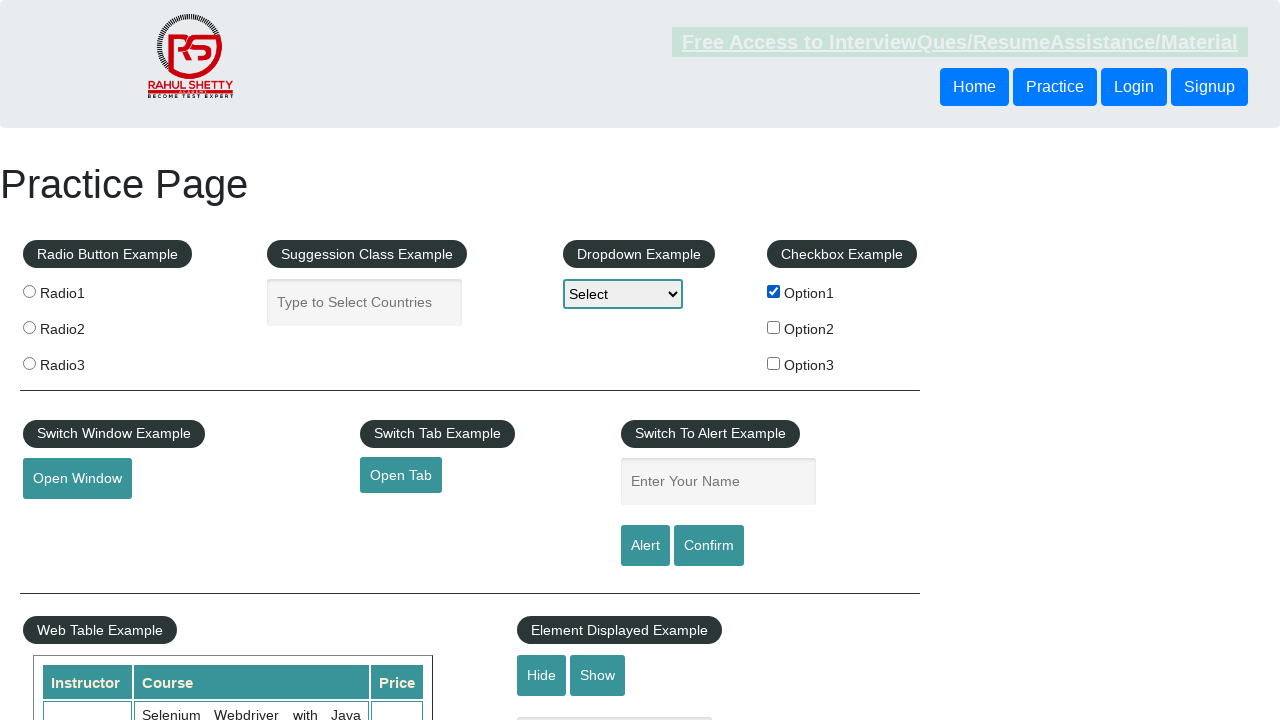

Clicked checkbox #checkBoxOption1 (iteration 2) at (774, 291) on #checkBoxOption1
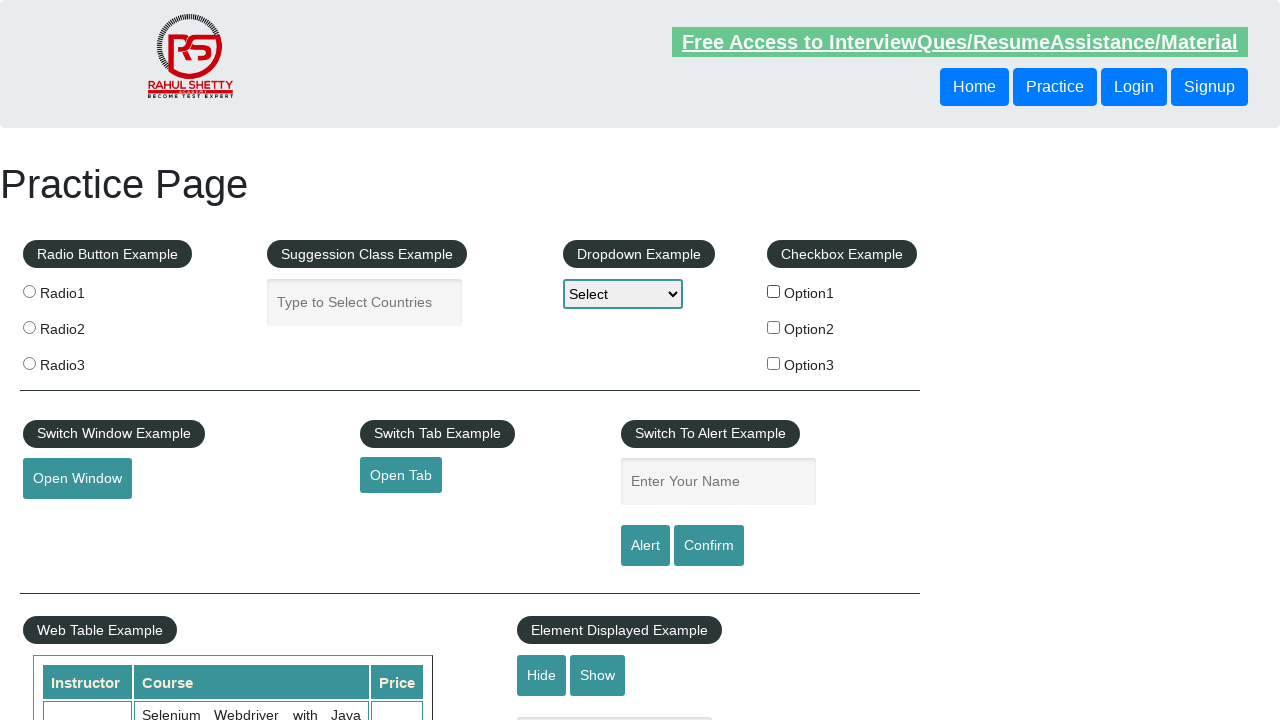

Checked checkbox state: False
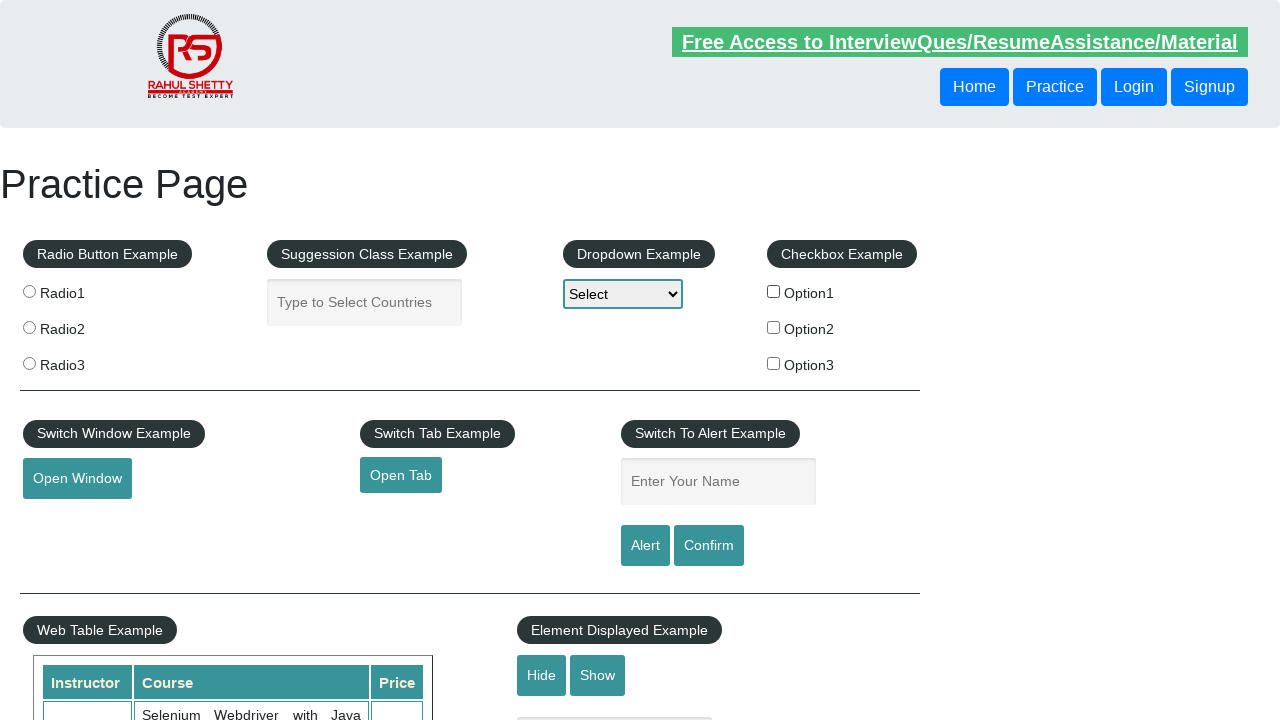

Counted total checkboxes on page: 3
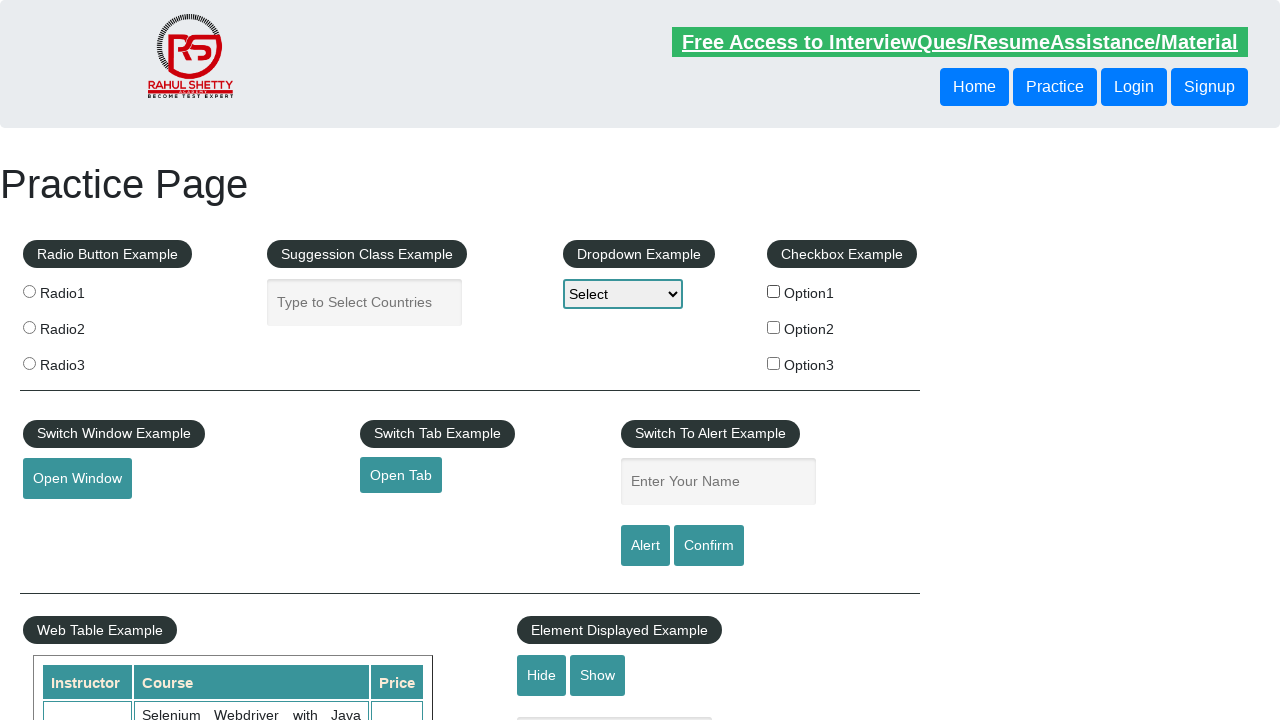

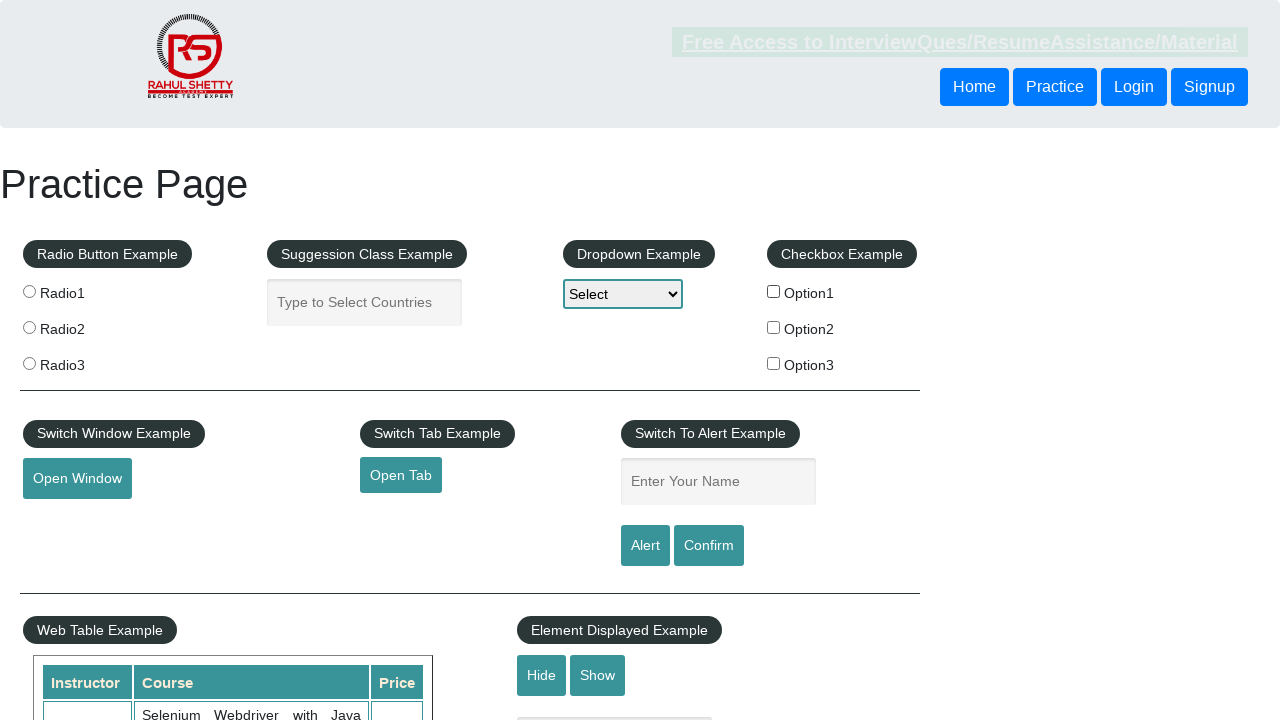